Opens an Etsy shop page and maximizes the browser window

Starting URL: https://www.etsy.com/shop/DaisyOnyx

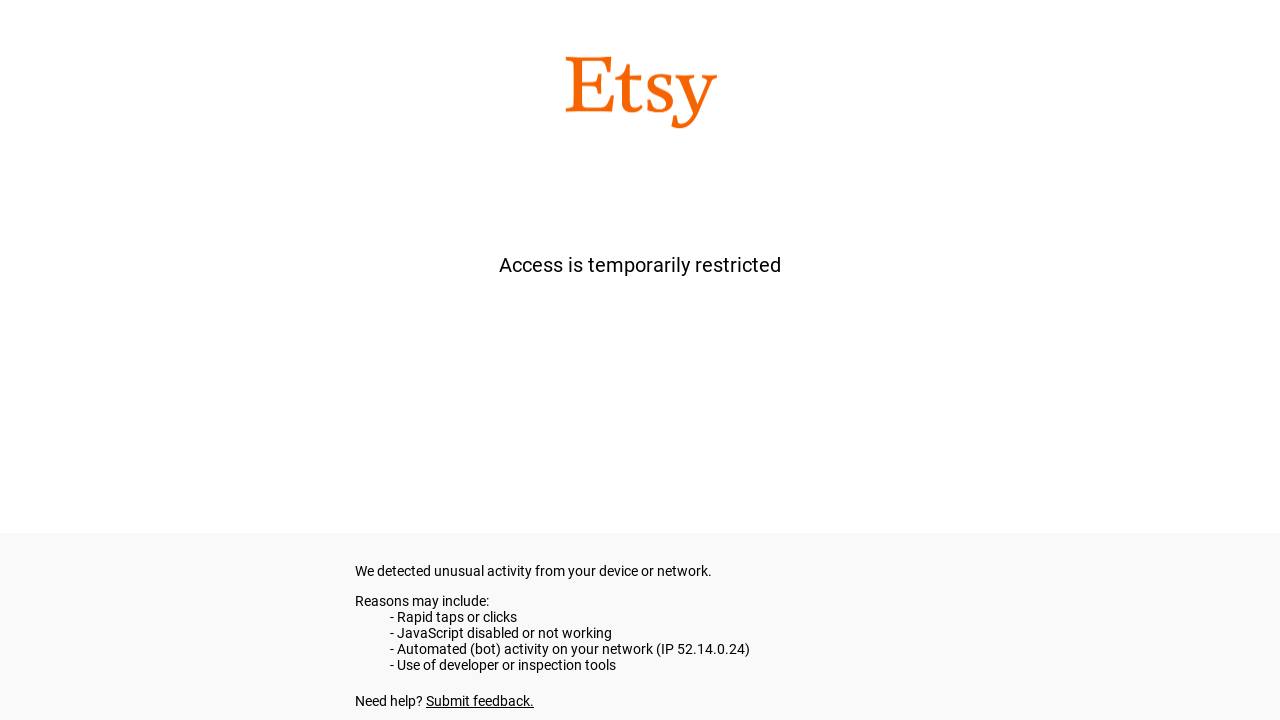

Set viewport size to 1920x1080 to maximize browser window
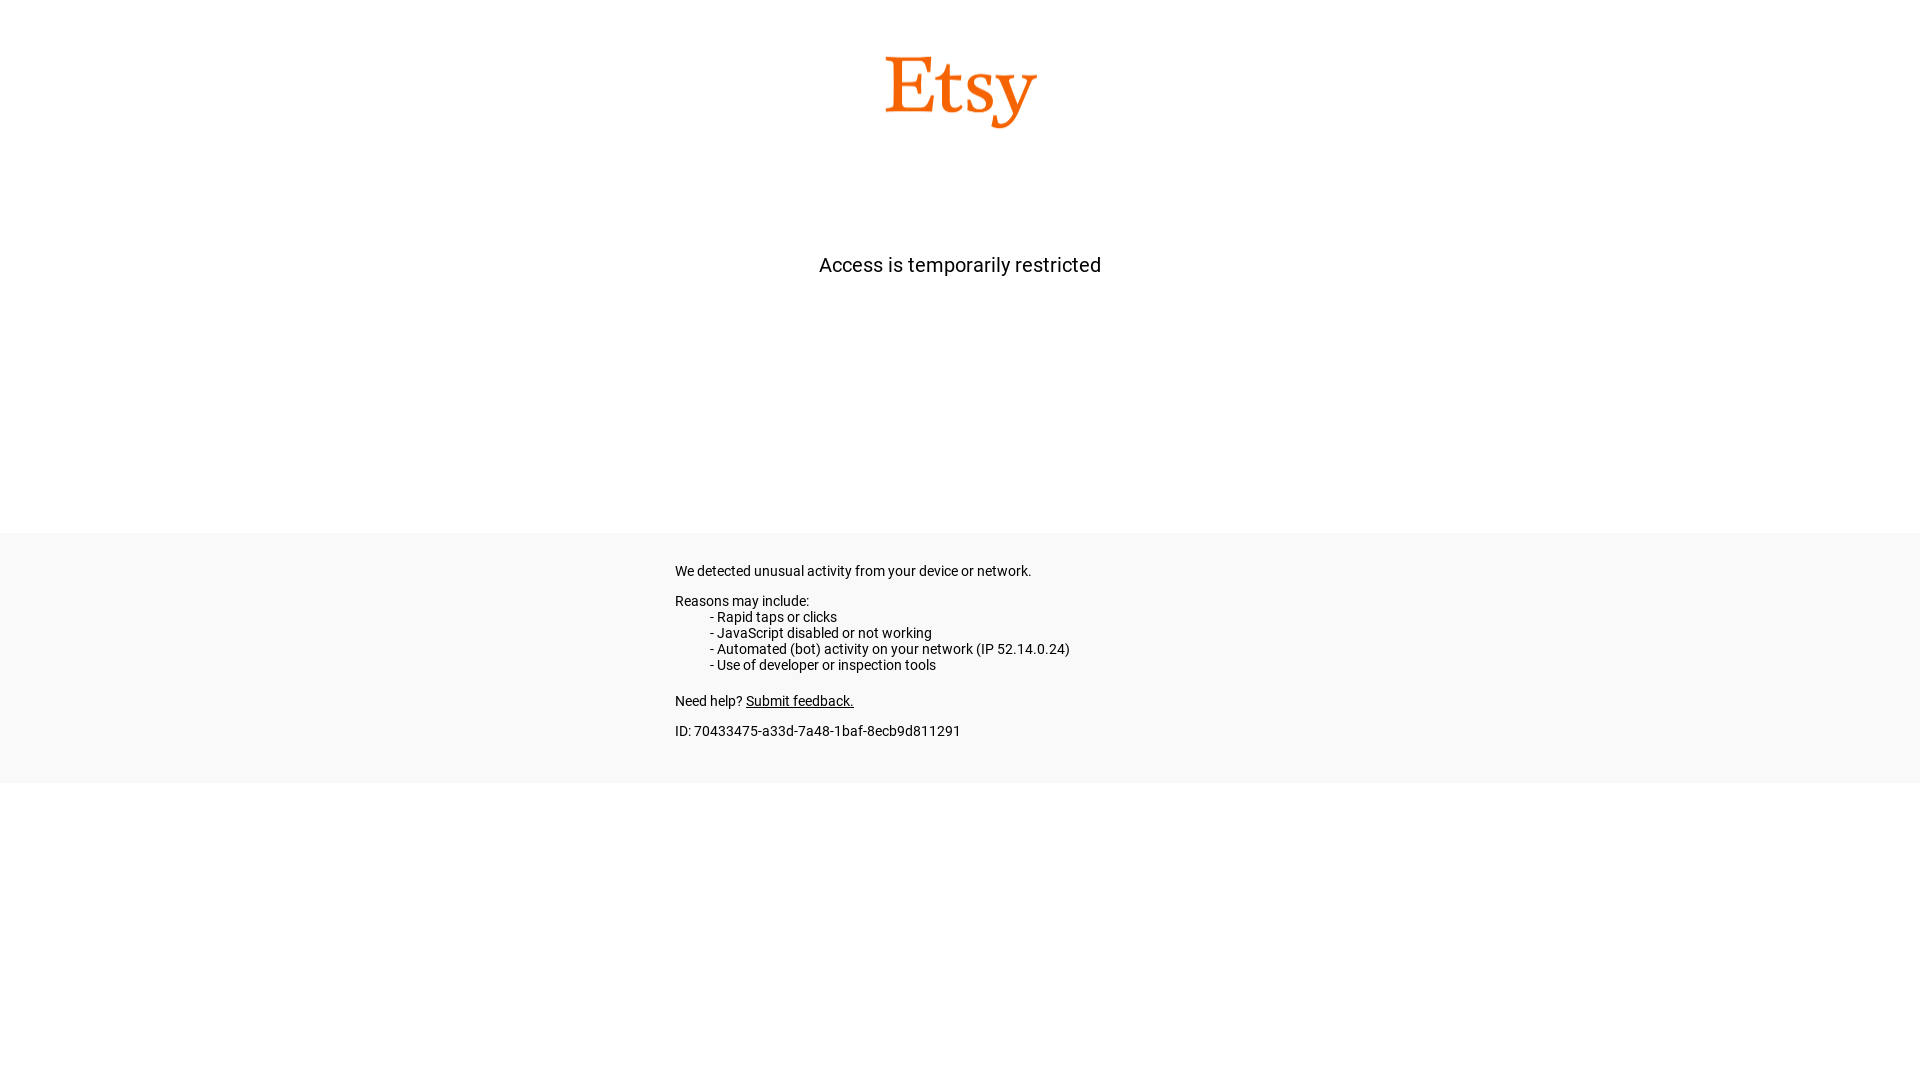

Waited for page to fully load (networkidle state reached)
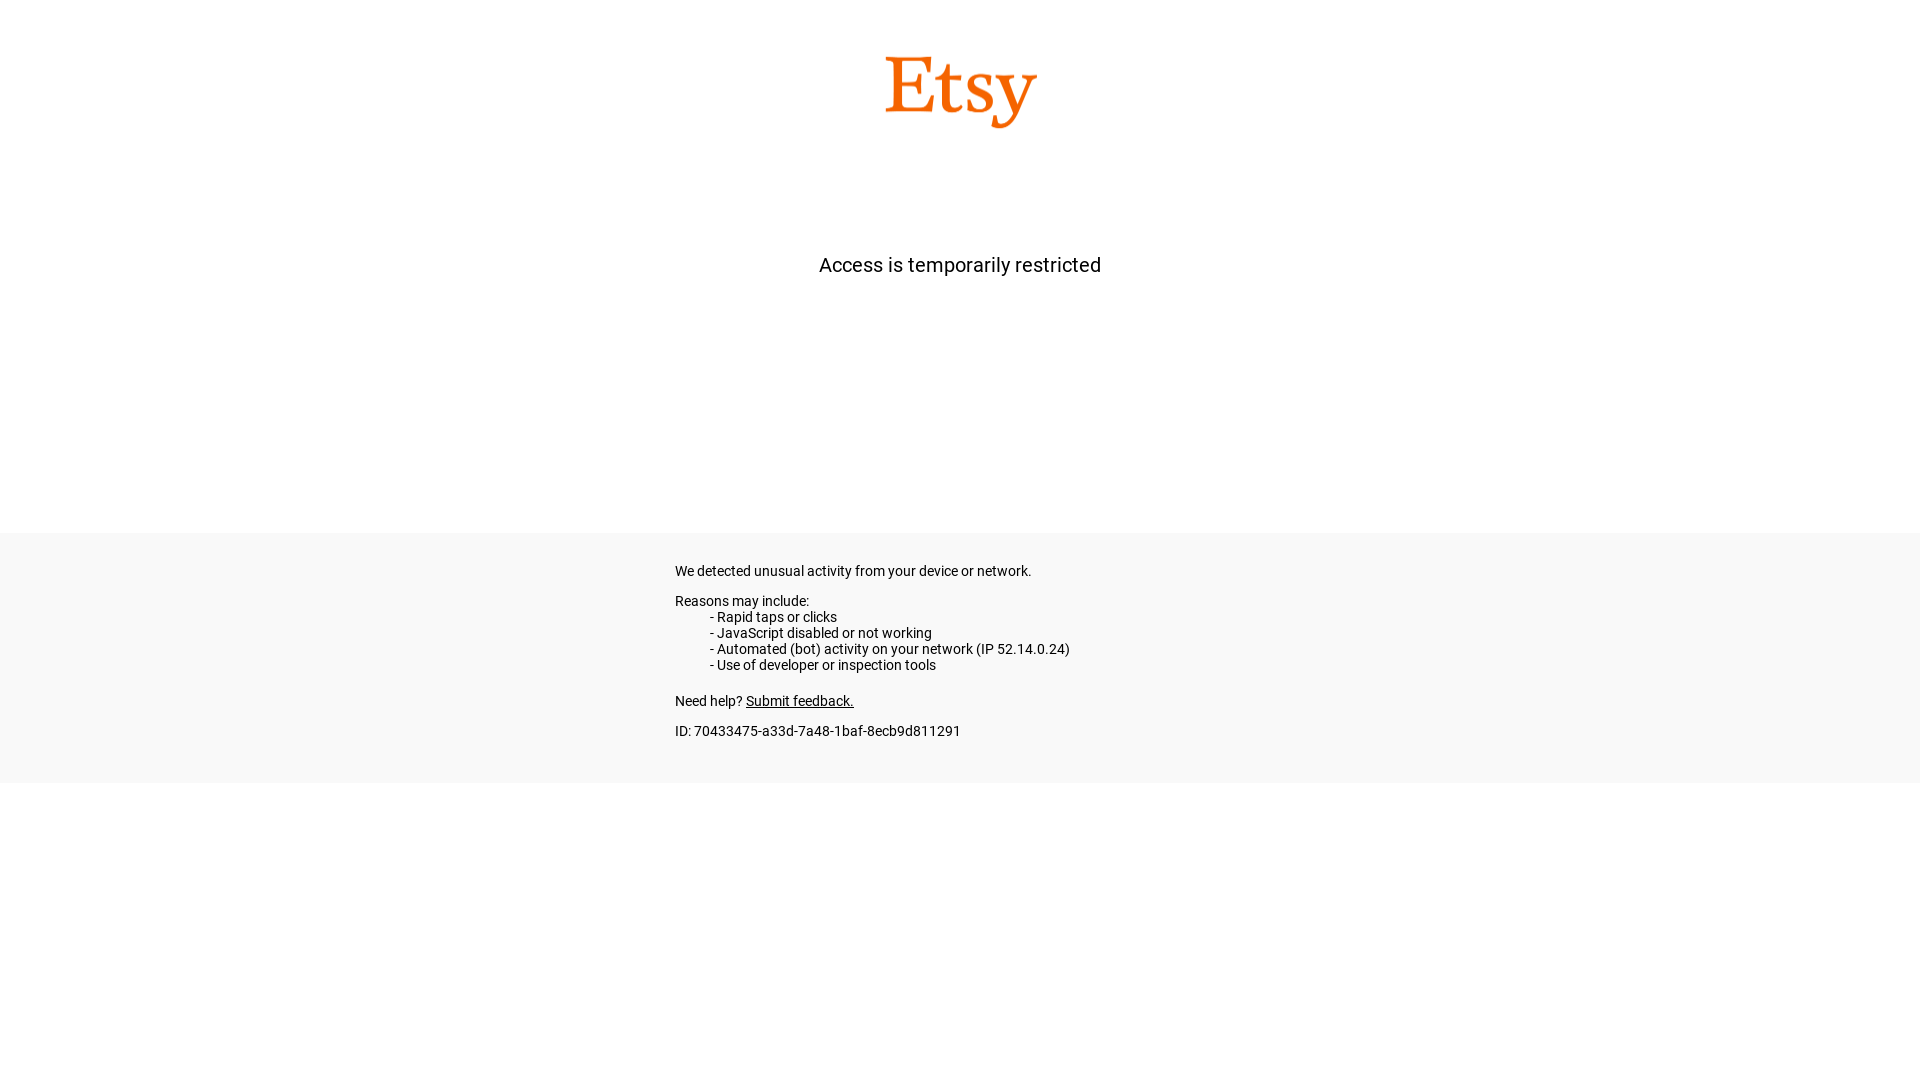

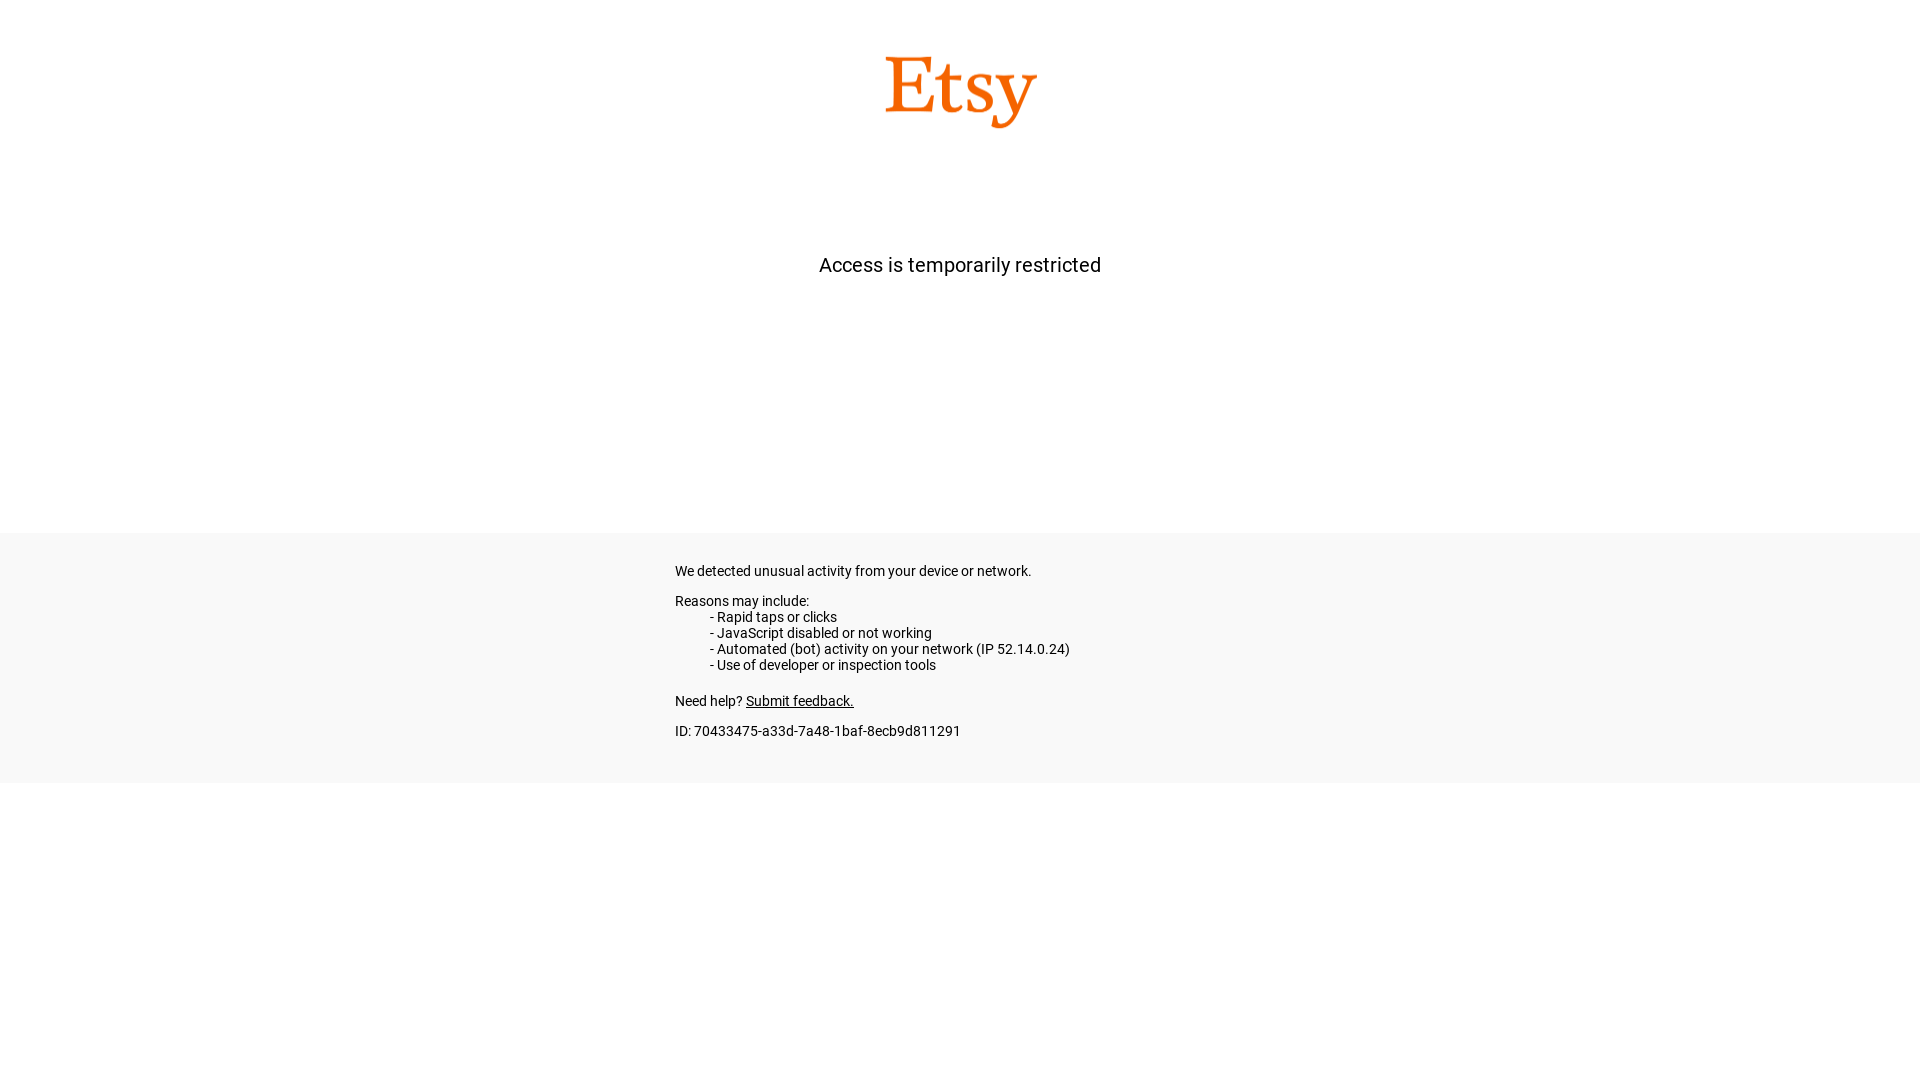